Tests editing a todo item by double-clicking and changing its text.

Starting URL: https://demo.playwright.dev/todomvc

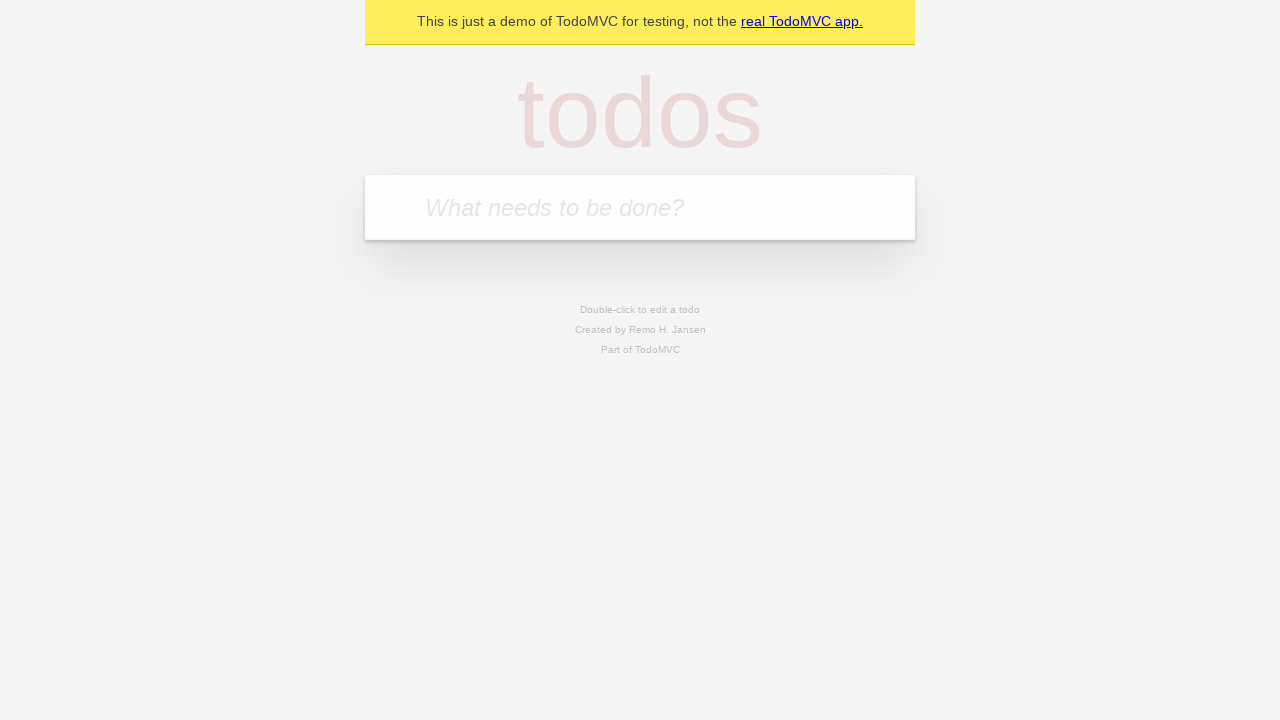

Filled new todo field with 'buy some cheese' on internal:attr=[placeholder="What needs to be done?"i]
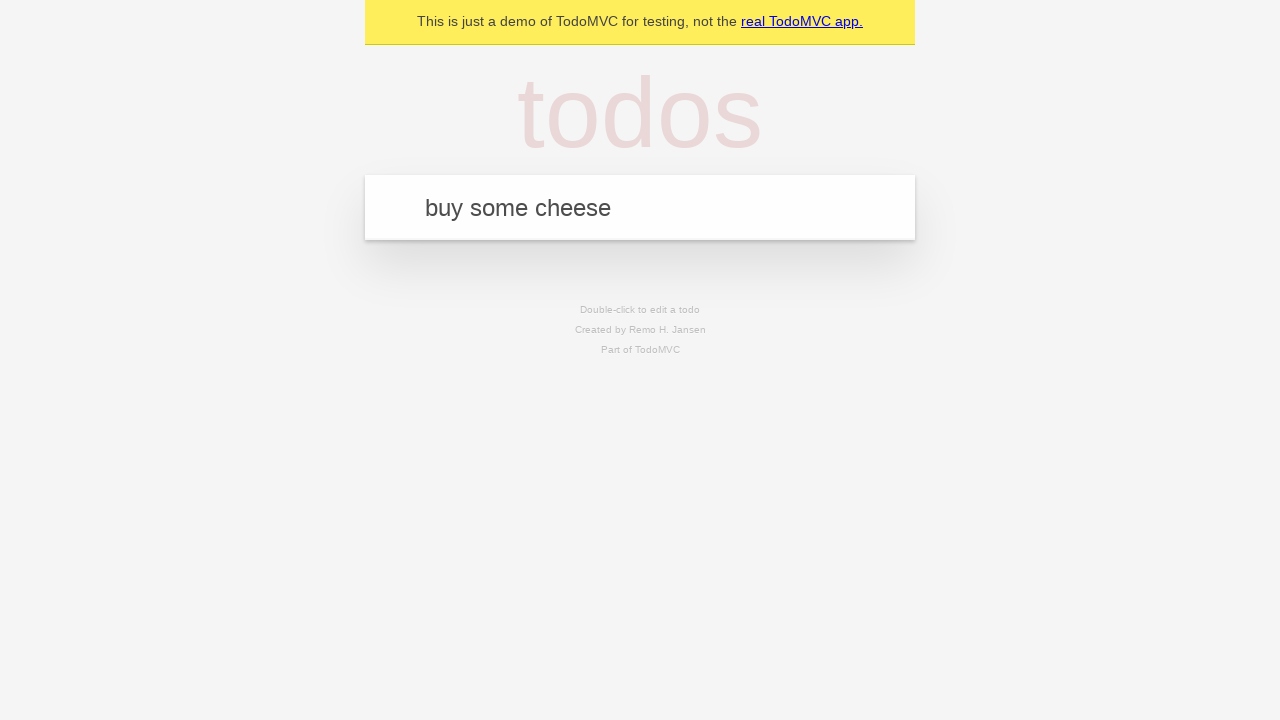

Pressed Enter to add todo 'buy some cheese' on internal:attr=[placeholder="What needs to be done?"i]
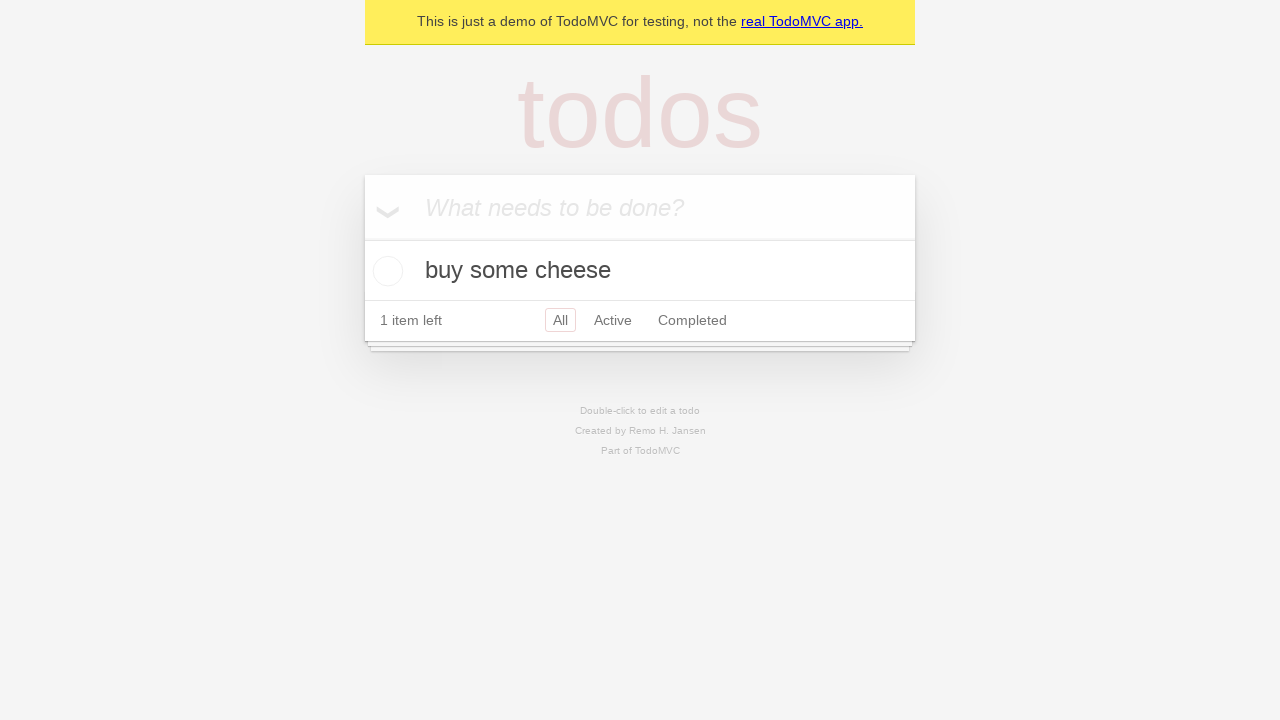

Filled new todo field with 'feed the cat' on internal:attr=[placeholder="What needs to be done?"i]
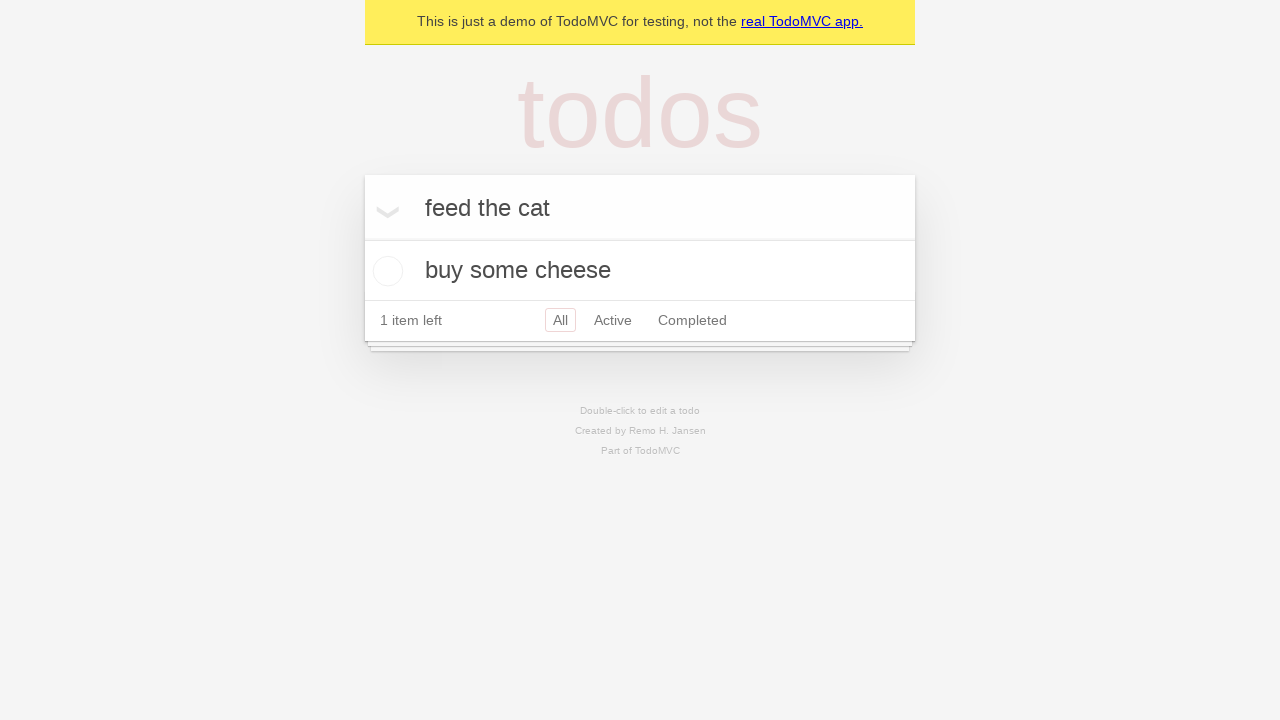

Pressed Enter to add todo 'feed the cat' on internal:attr=[placeholder="What needs to be done?"i]
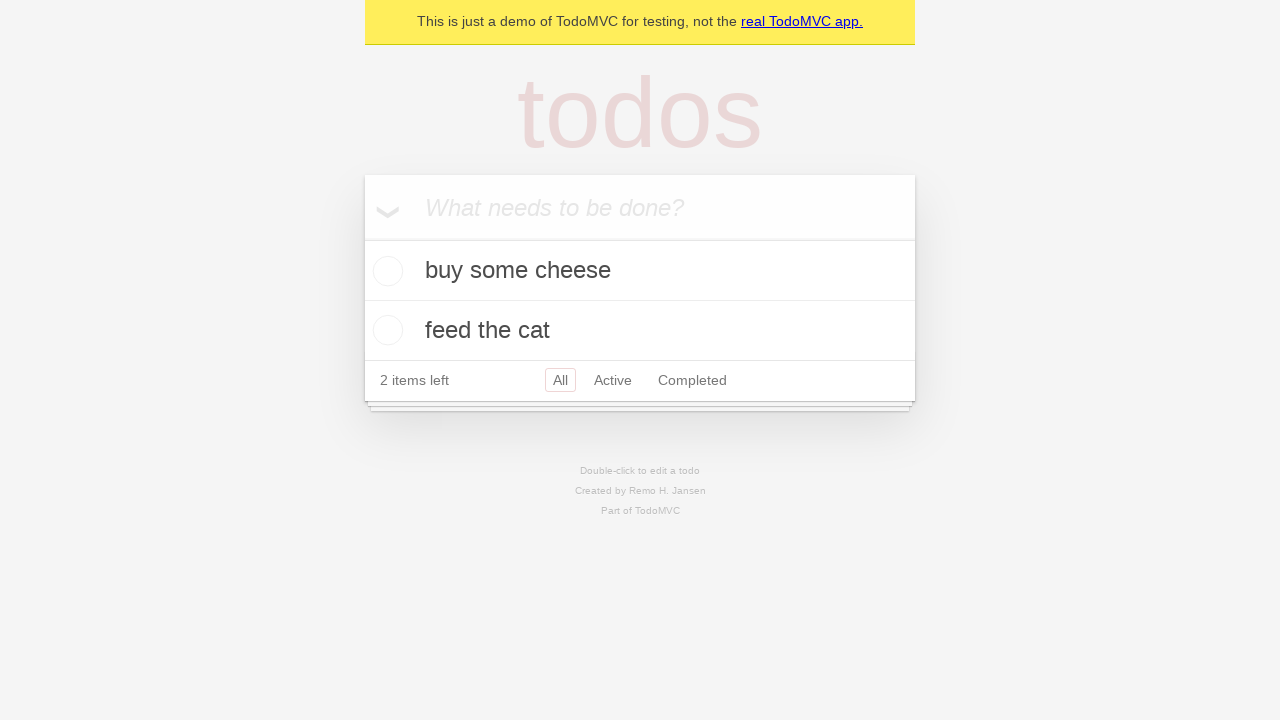

Filled new todo field with 'book a doctors appointment' on internal:attr=[placeholder="What needs to be done?"i]
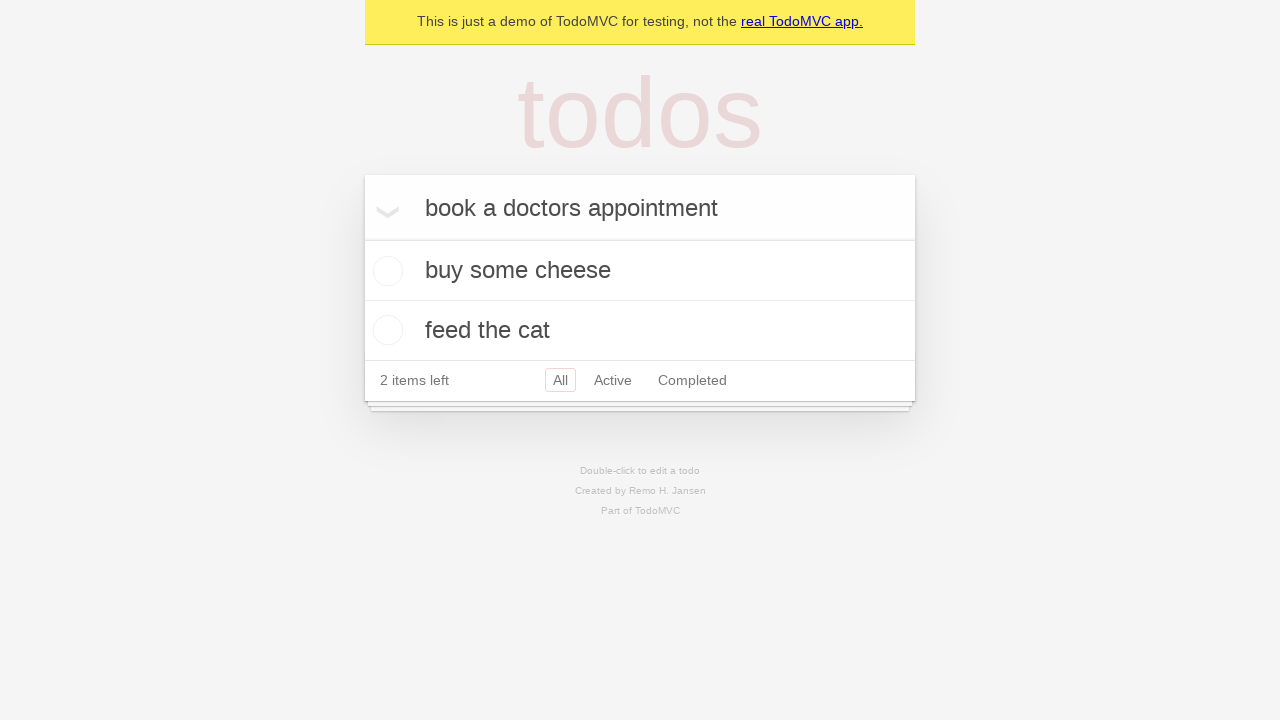

Pressed Enter to add todo 'book a doctors appointment' on internal:attr=[placeholder="What needs to be done?"i]
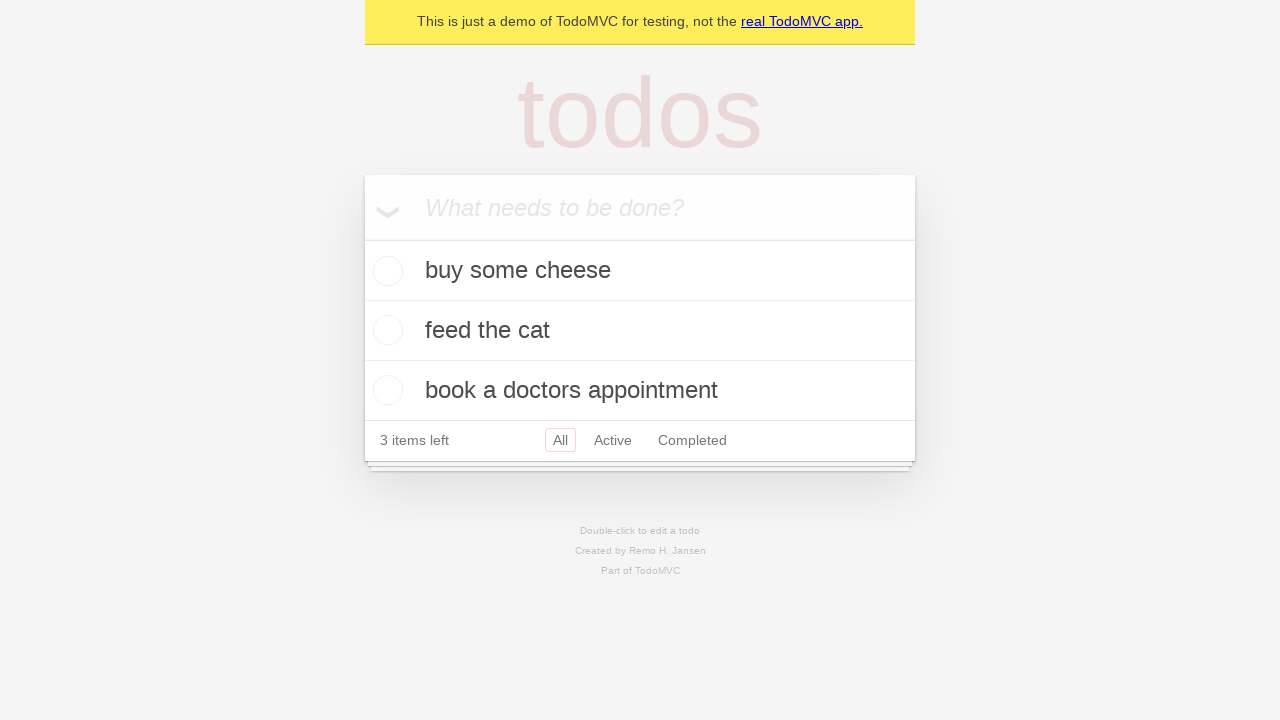

Waited for all 3 todo items to load
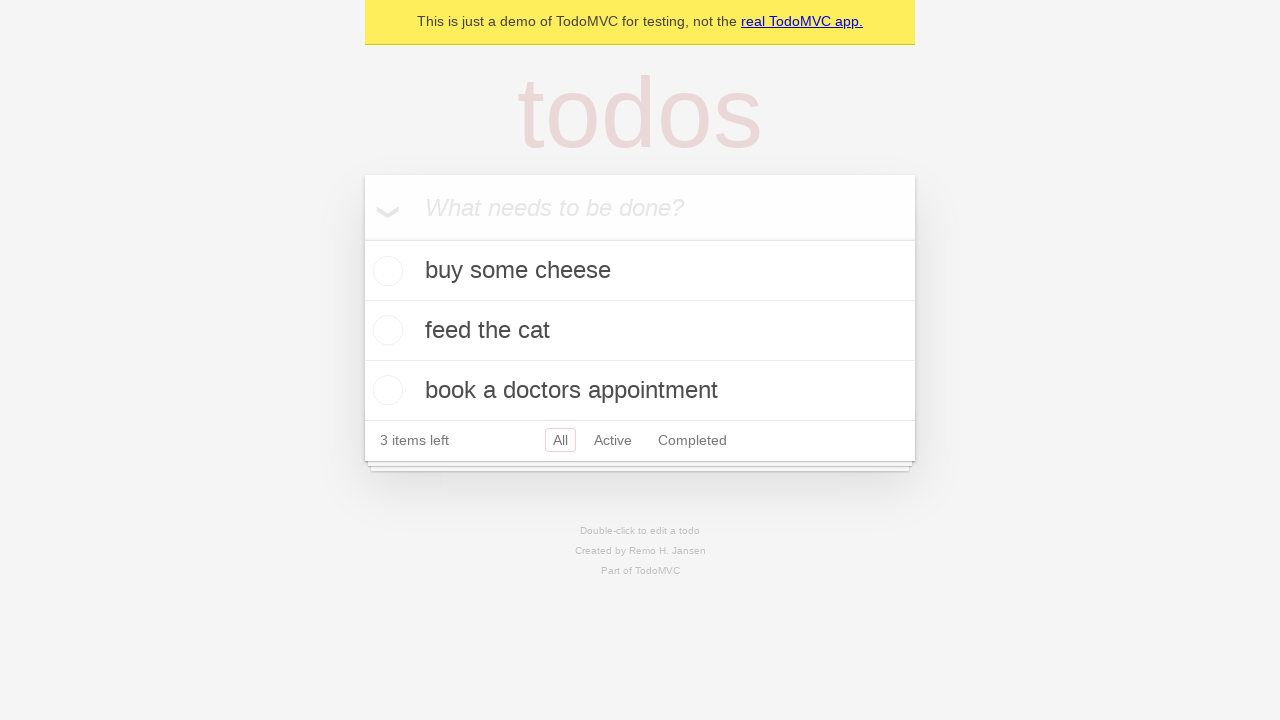

Double-clicked second todo item to enter edit mode at (640, 331) on internal:testid=[data-testid="todo-item"s] >> nth=1
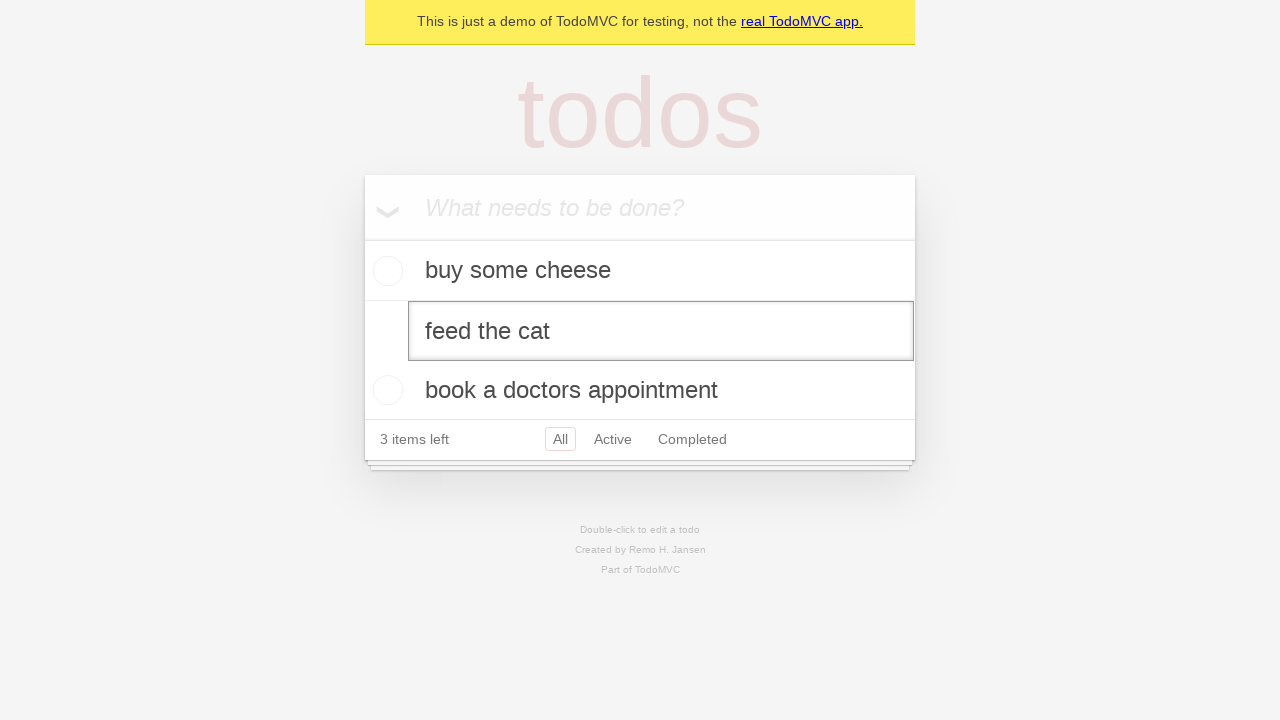

Filled edit field with new text 'buy some sausages' on internal:testid=[data-testid="todo-item"s] >> nth=1 >> internal:role=textbox[nam
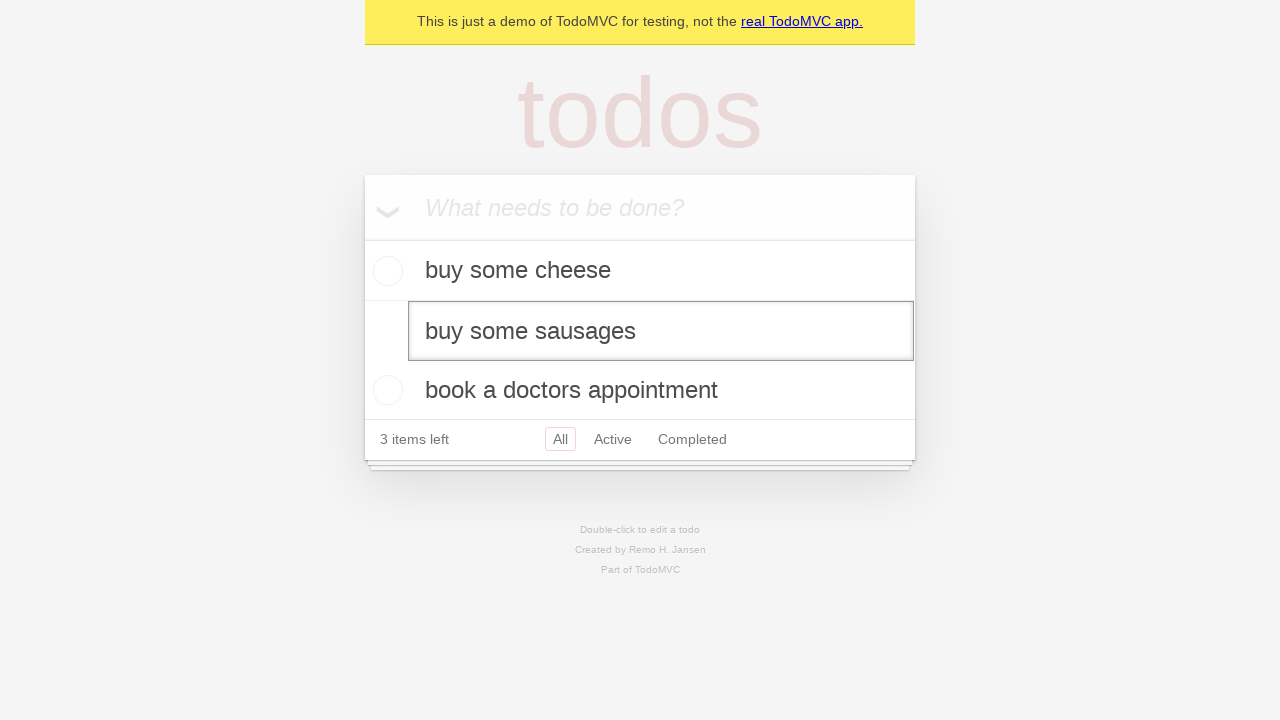

Pressed Enter to confirm the edit on internal:testid=[data-testid="todo-item"s] >> nth=1 >> internal:role=textbox[nam
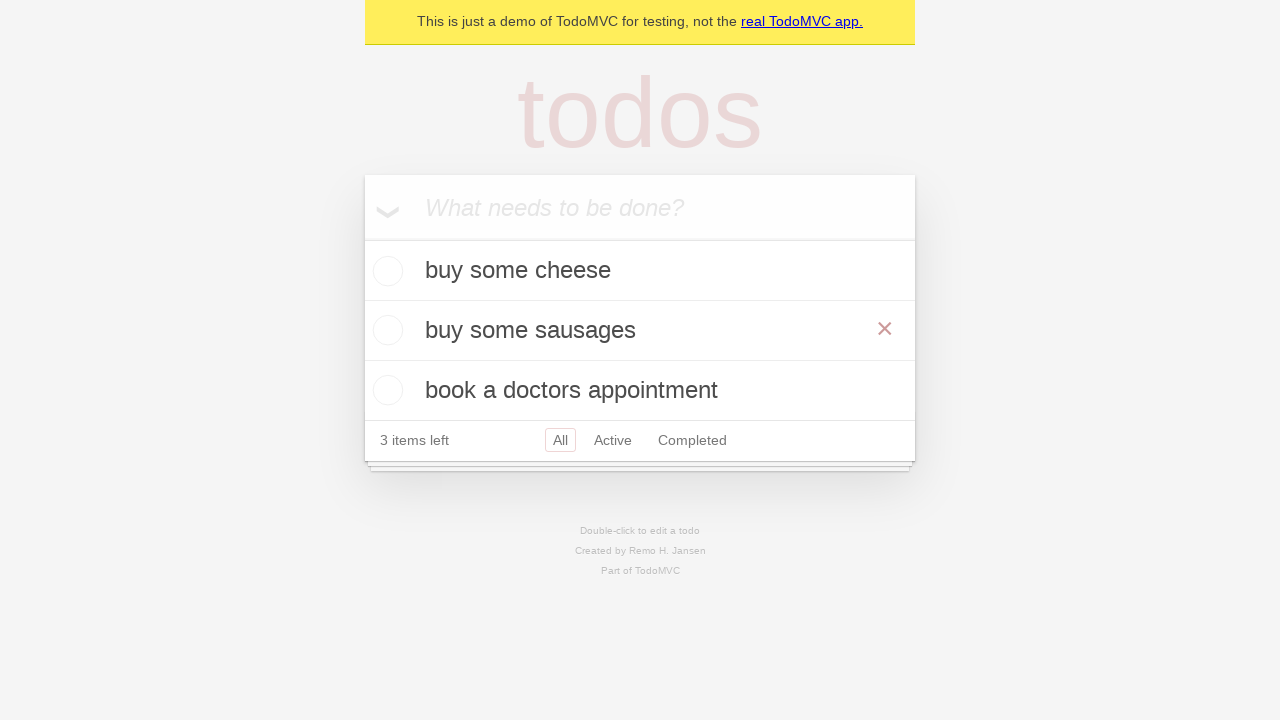

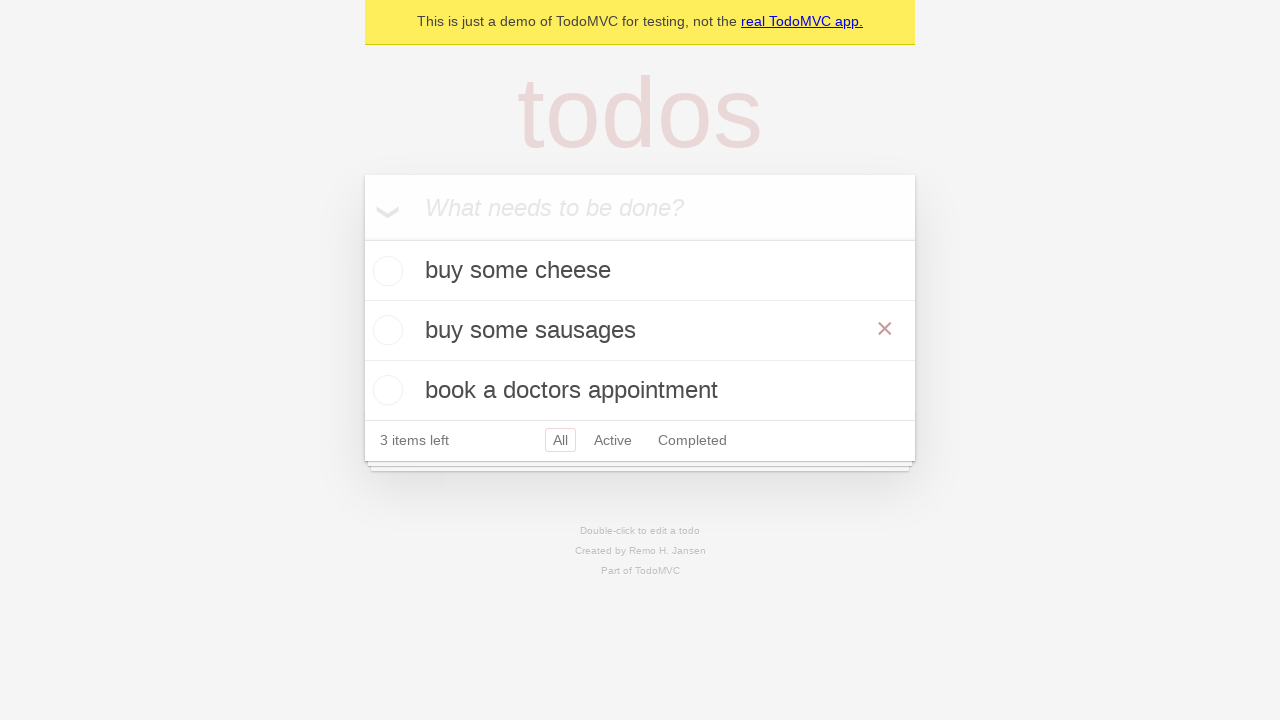